Tests that the Clear completed button displays correct text when items are completed

Starting URL: https://demo.playwright.dev/todomvc

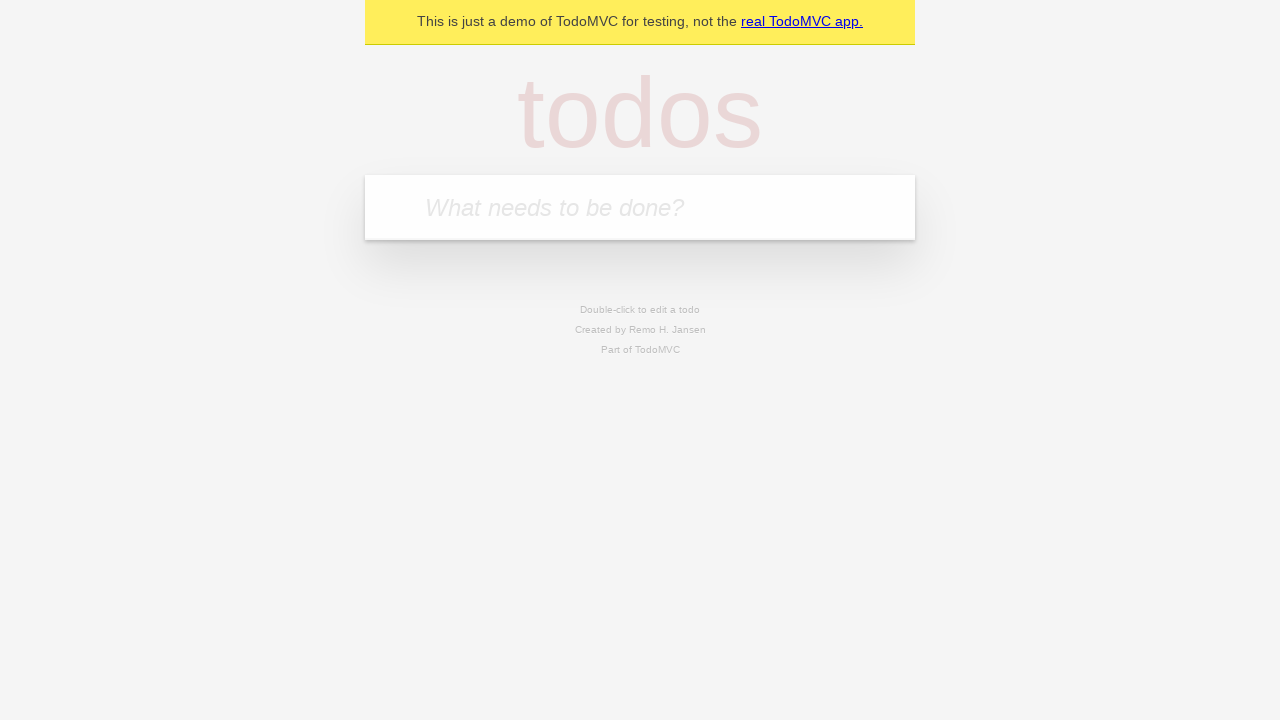

Located the 'What needs to be done?' input field
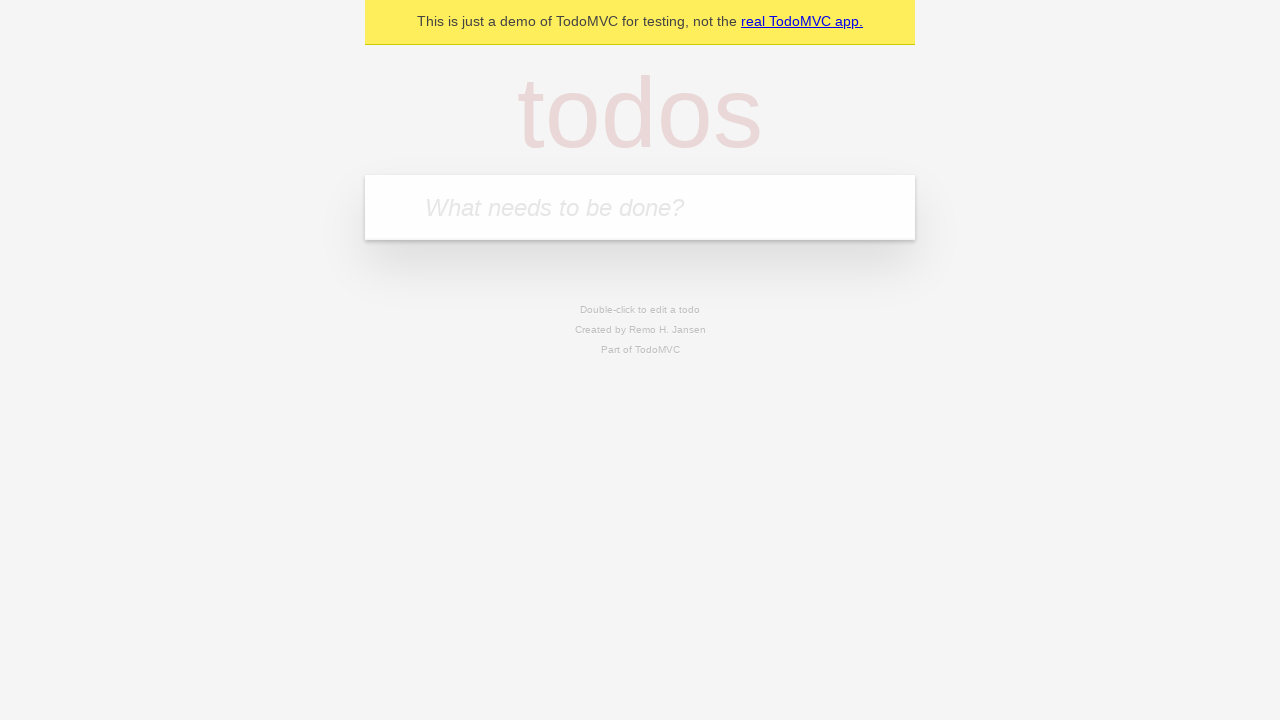

Filled first todo with 'buy some cheese' on internal:attr=[placeholder="What needs to be done?"i]
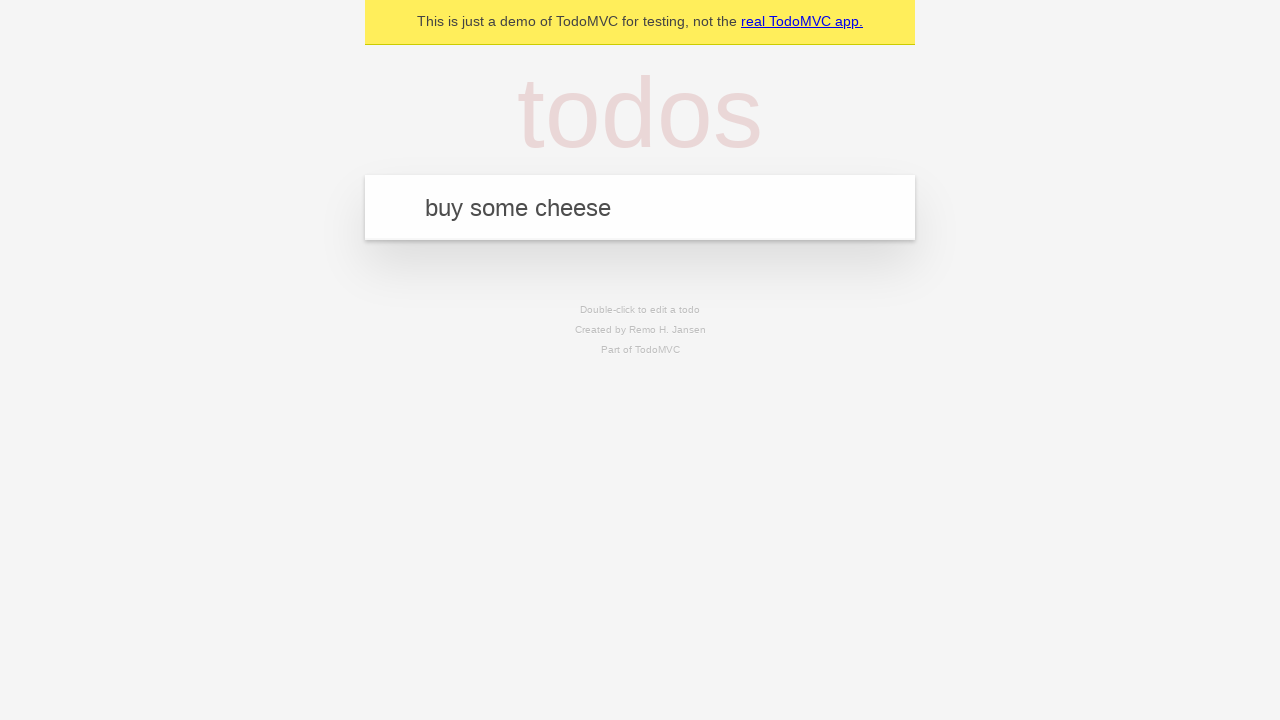

Pressed Enter to add first todo on internal:attr=[placeholder="What needs to be done?"i]
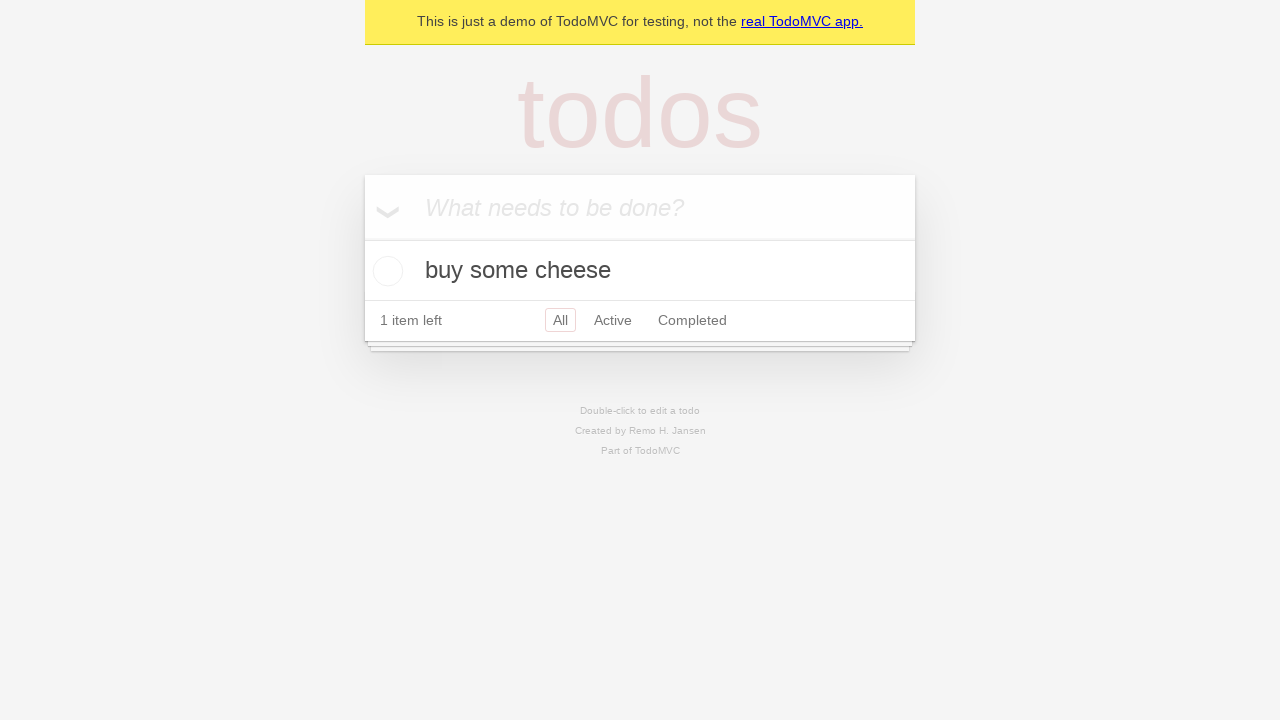

Filled second todo with 'feed the cat' on internal:attr=[placeholder="What needs to be done?"i]
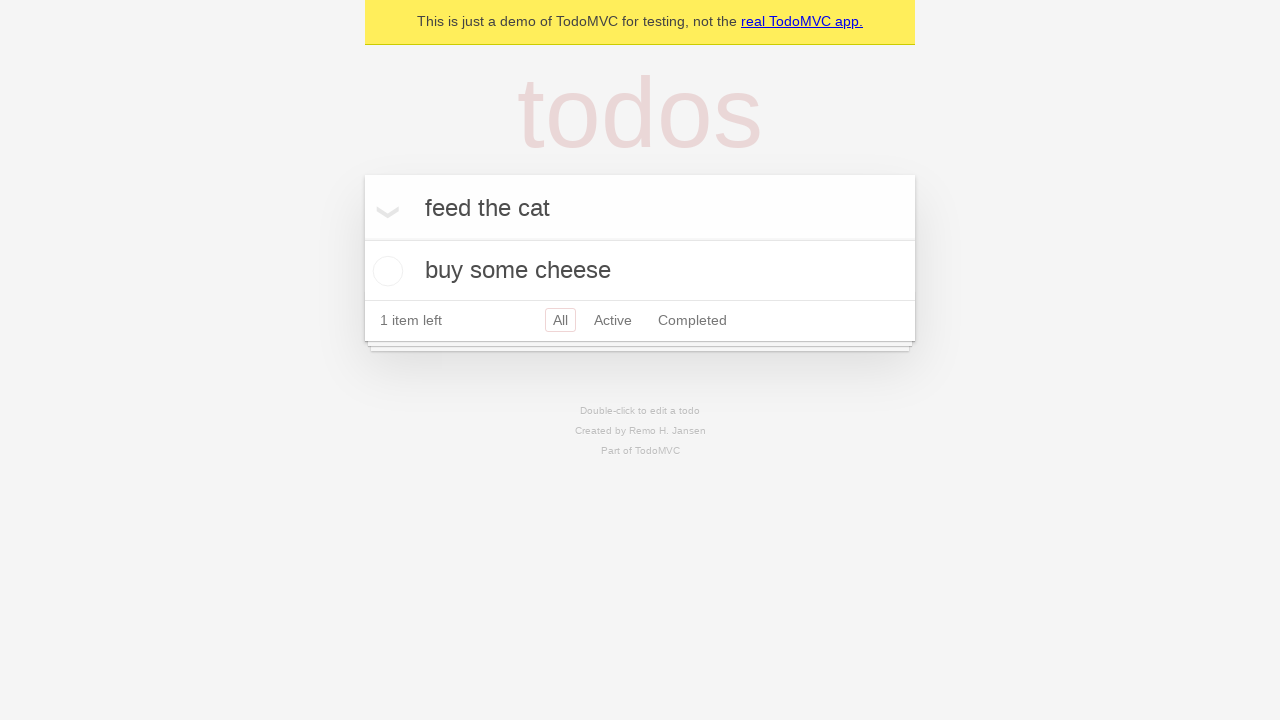

Pressed Enter to add second todo on internal:attr=[placeholder="What needs to be done?"i]
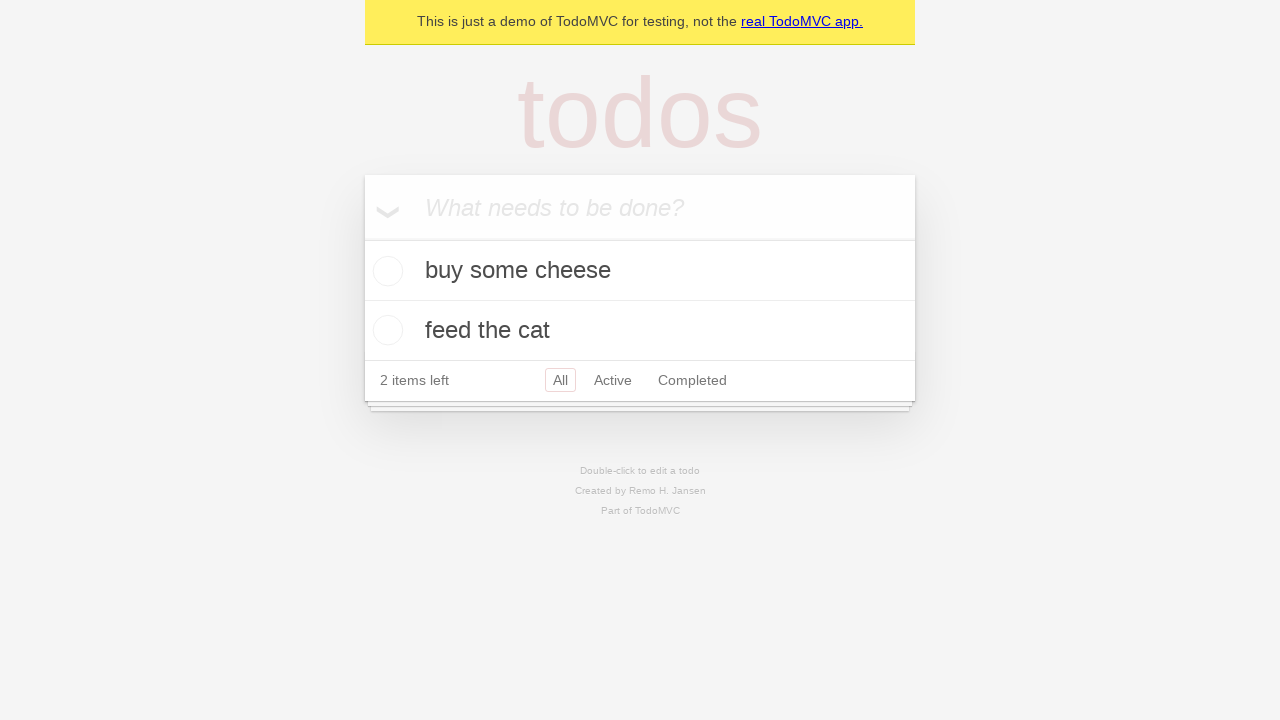

Filled third todo with 'book a doctors appointment' on internal:attr=[placeholder="What needs to be done?"i]
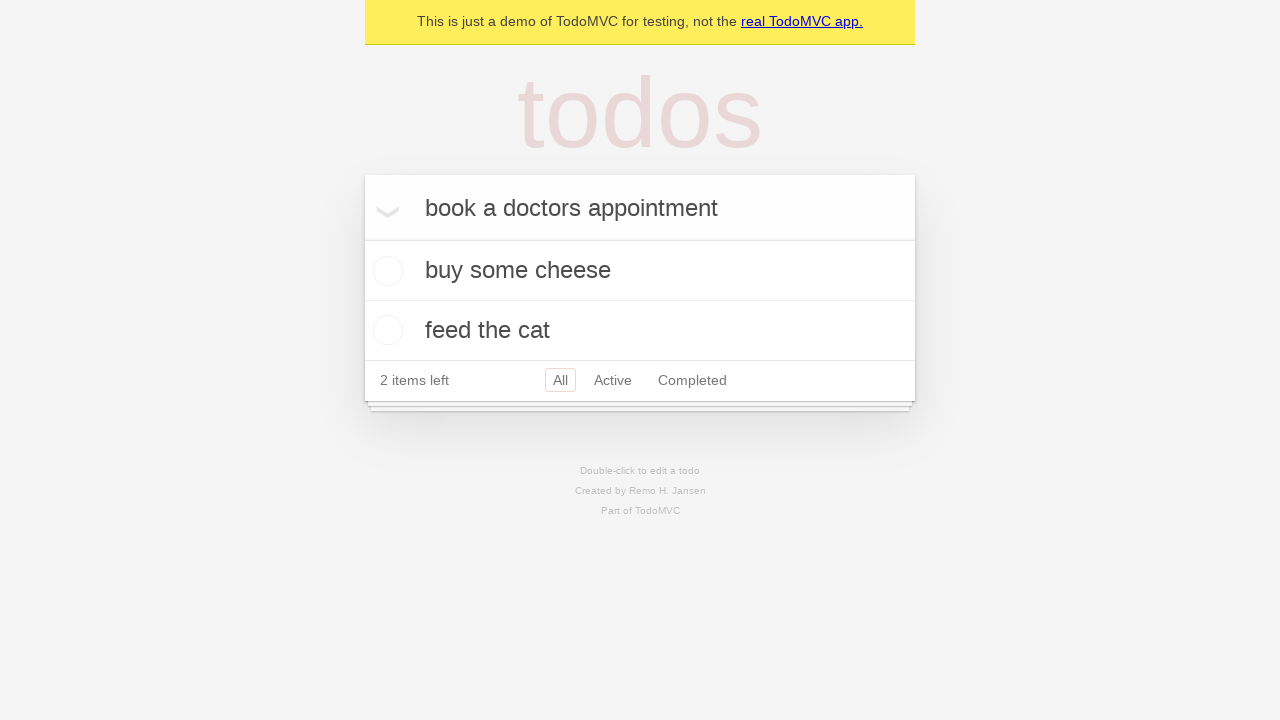

Pressed Enter to add third todo on internal:attr=[placeholder="What needs to be done?"i]
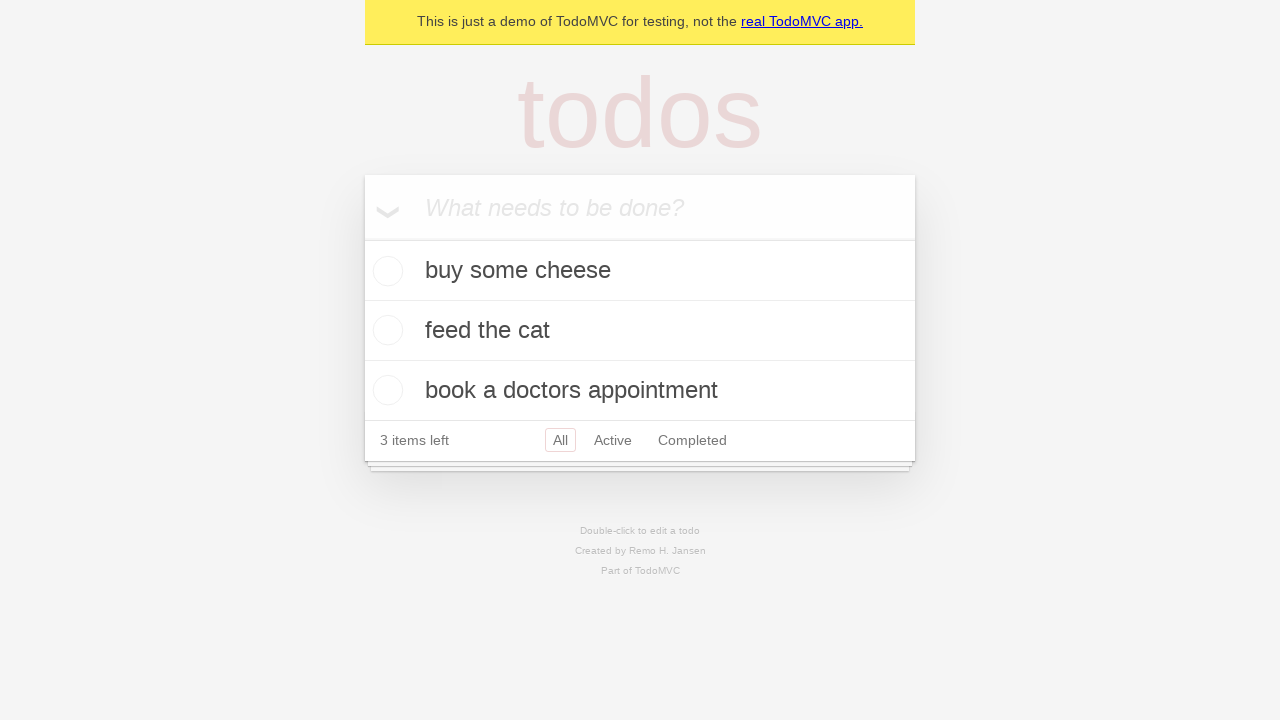

Checked the first todo item as completed at (385, 271) on .todo-list li .toggle >> nth=0
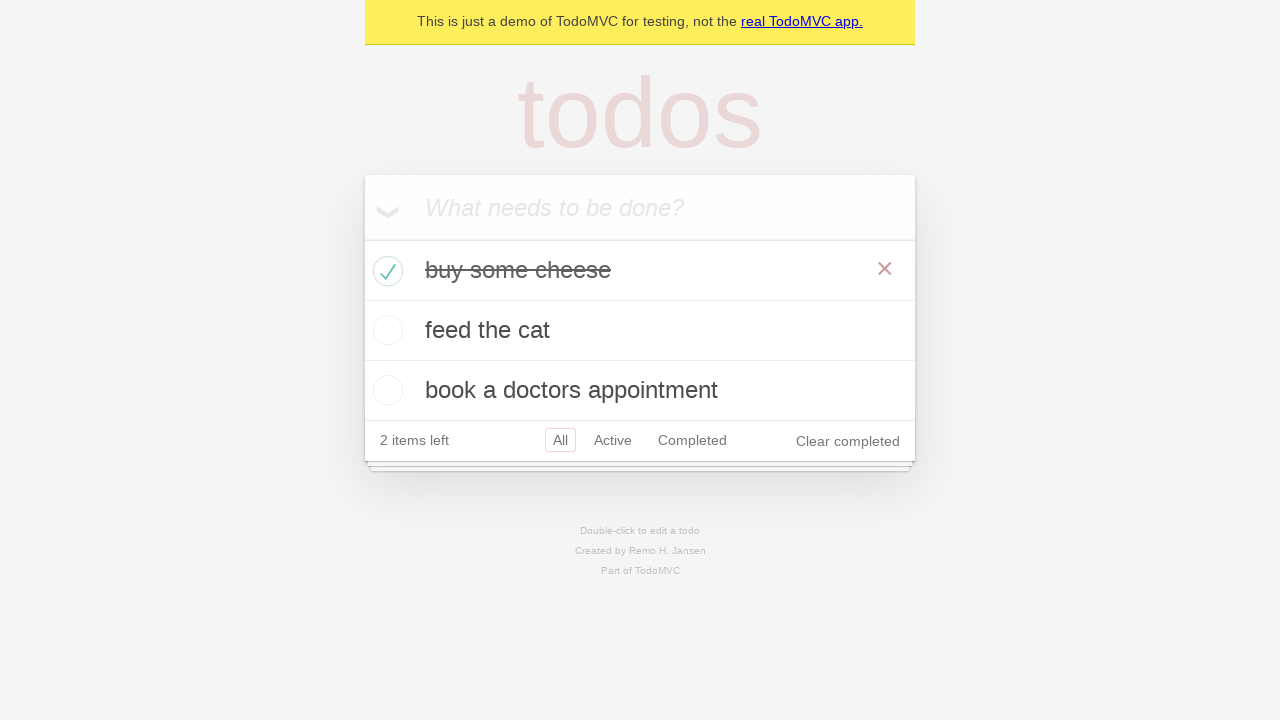

Clear completed button appeared
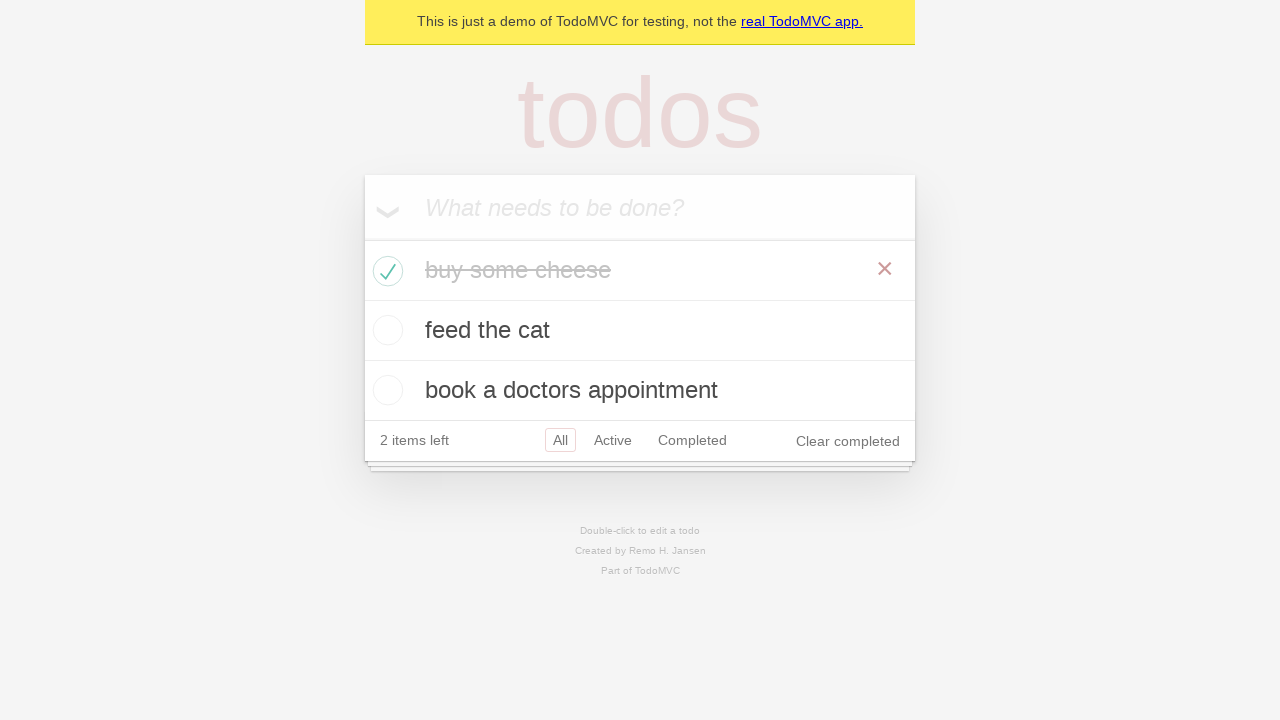

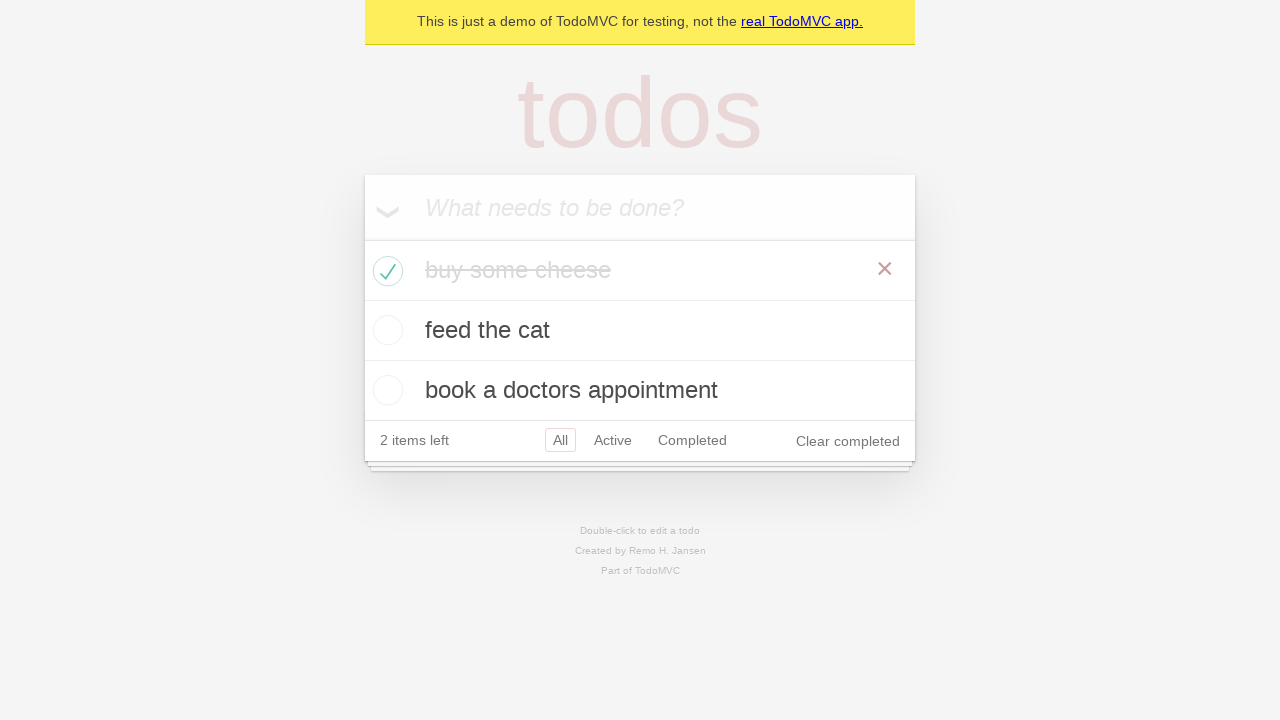